Verifies that an email input element is displayed on the page by checking its visibility status

Starting URL: https://www.selenium.dev/selenium/web/inputs.html

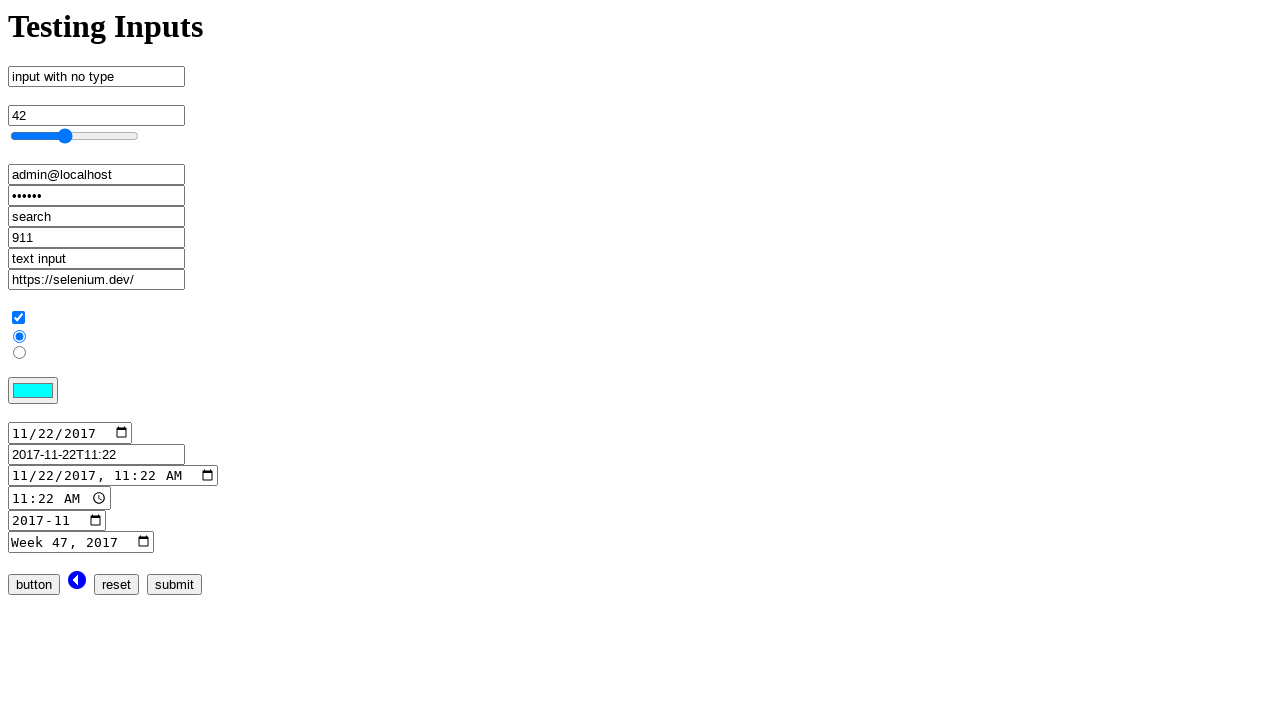

Navigated to inputs test page
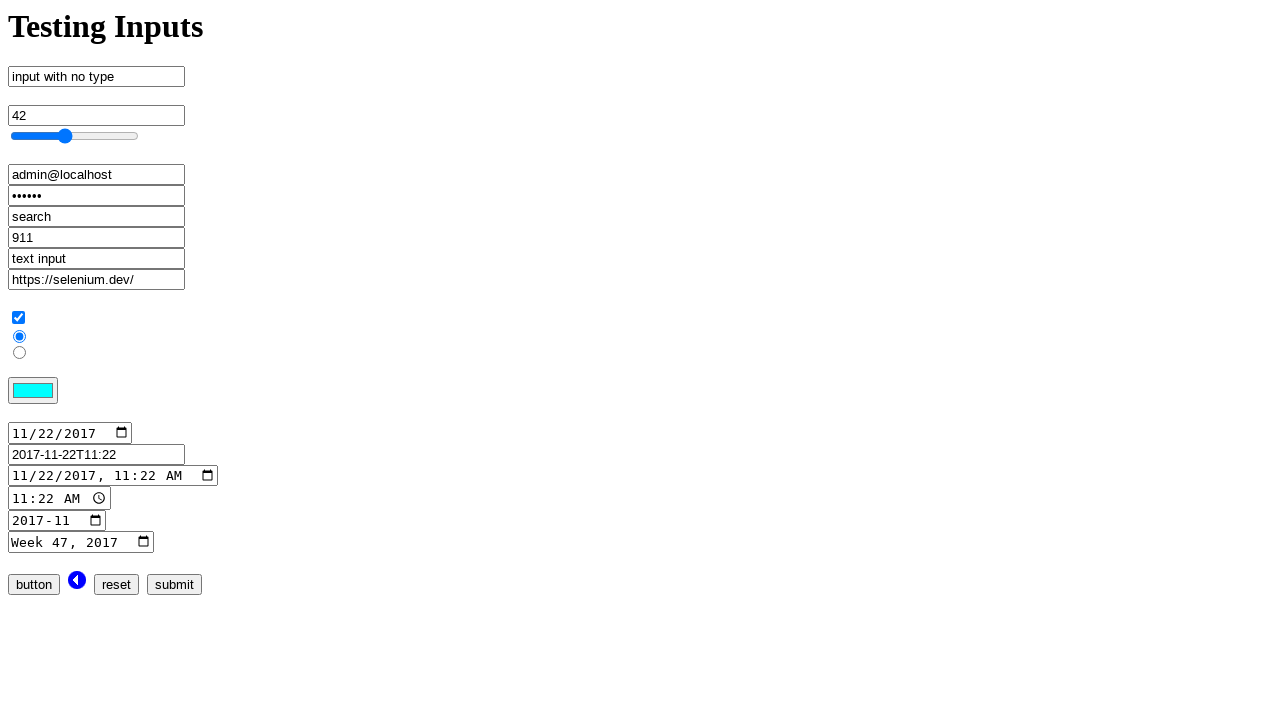

Located email input element
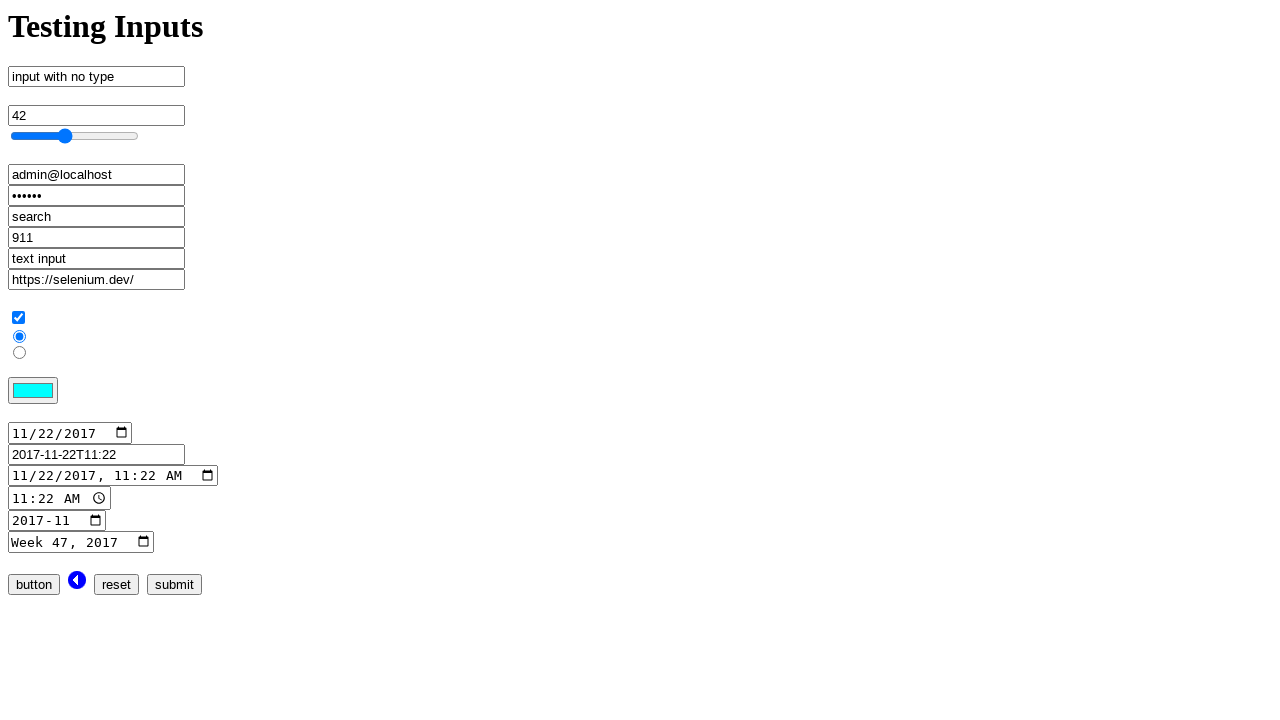

Verified that email input element is displayed
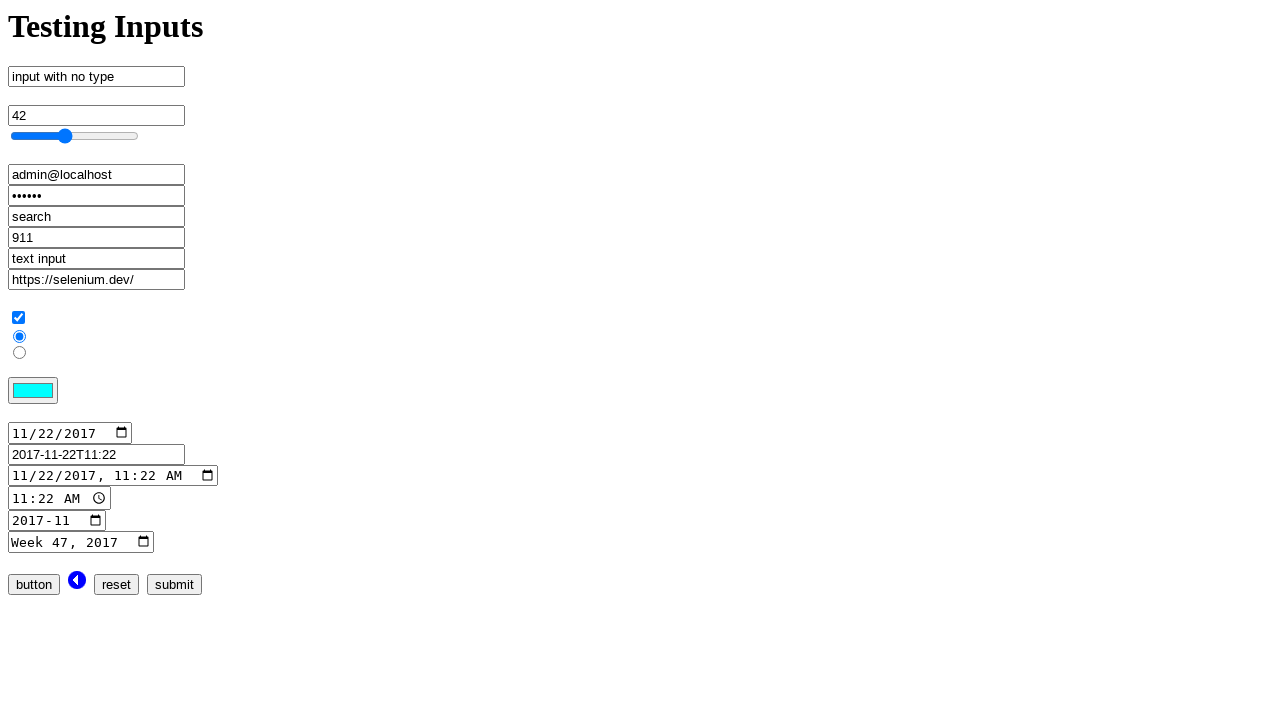

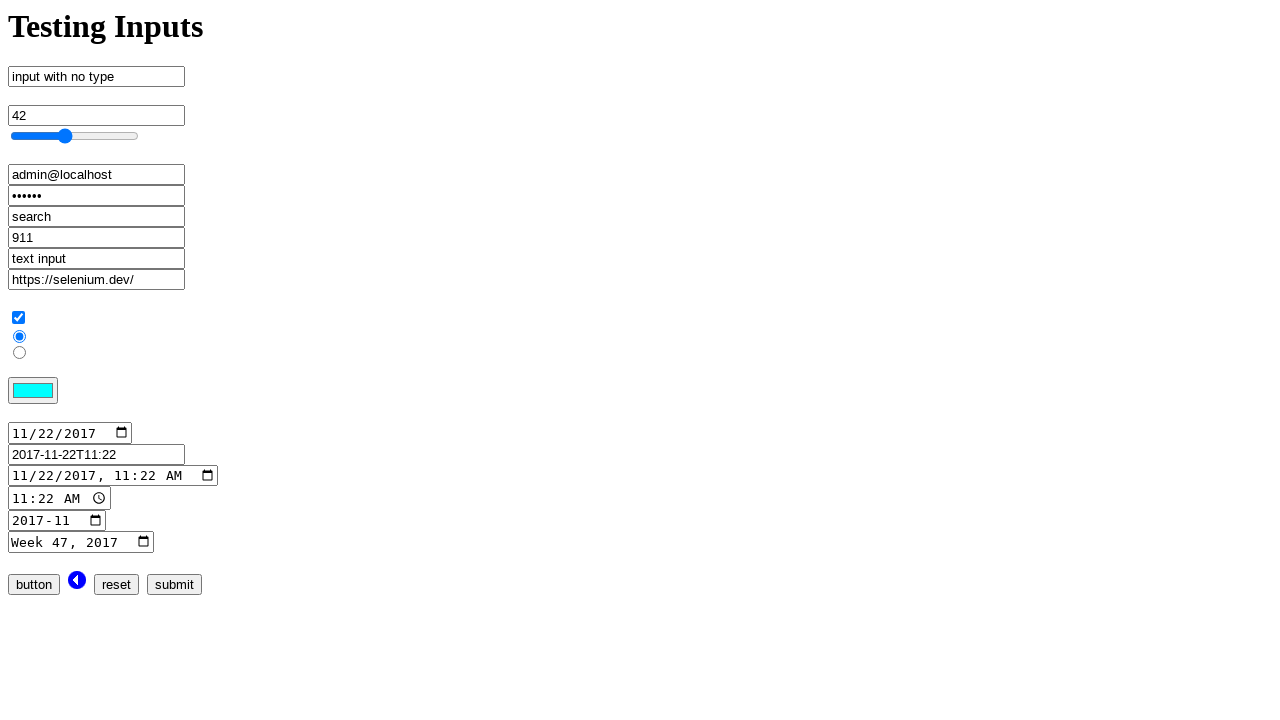